Tests the add/remove elements functionality by clicking the "Add Element" button 5 times and verifying that elements are added to the page

Starting URL: http://the-internet.herokuapp.com/add_remove_elements/

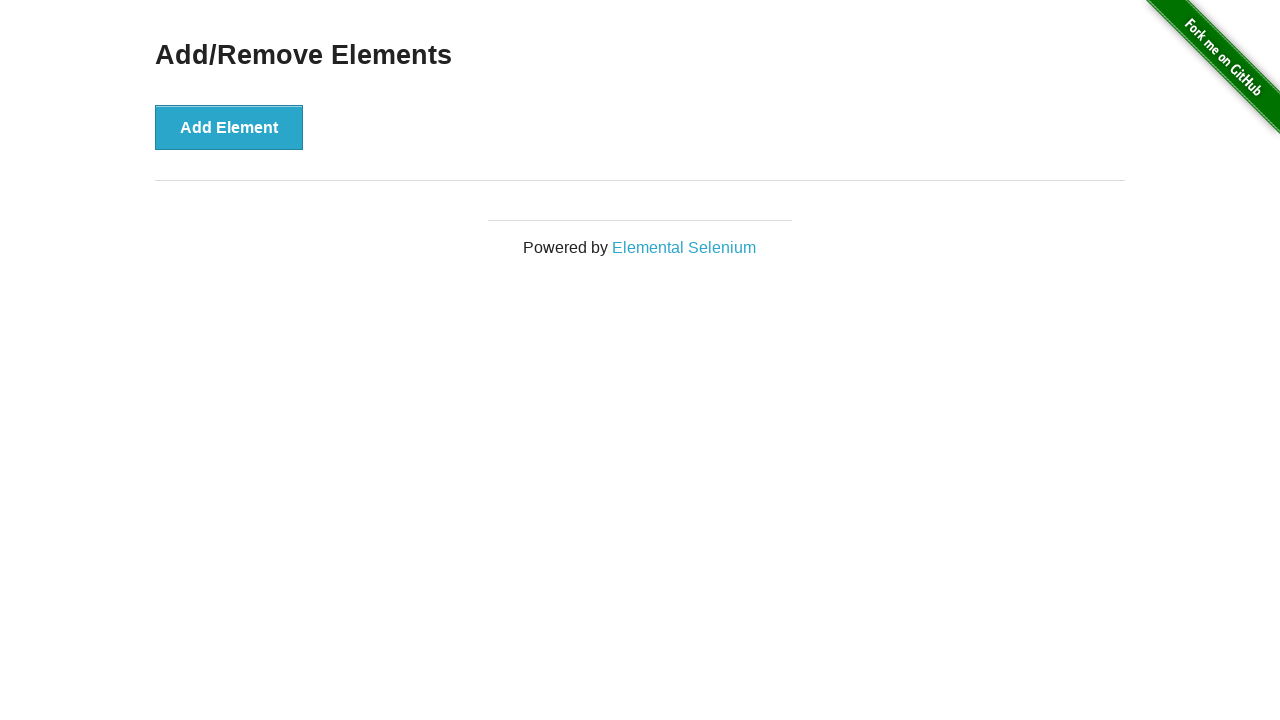

Clicked 'Add Element' button at (229, 127) on button:has-text('Add Element')
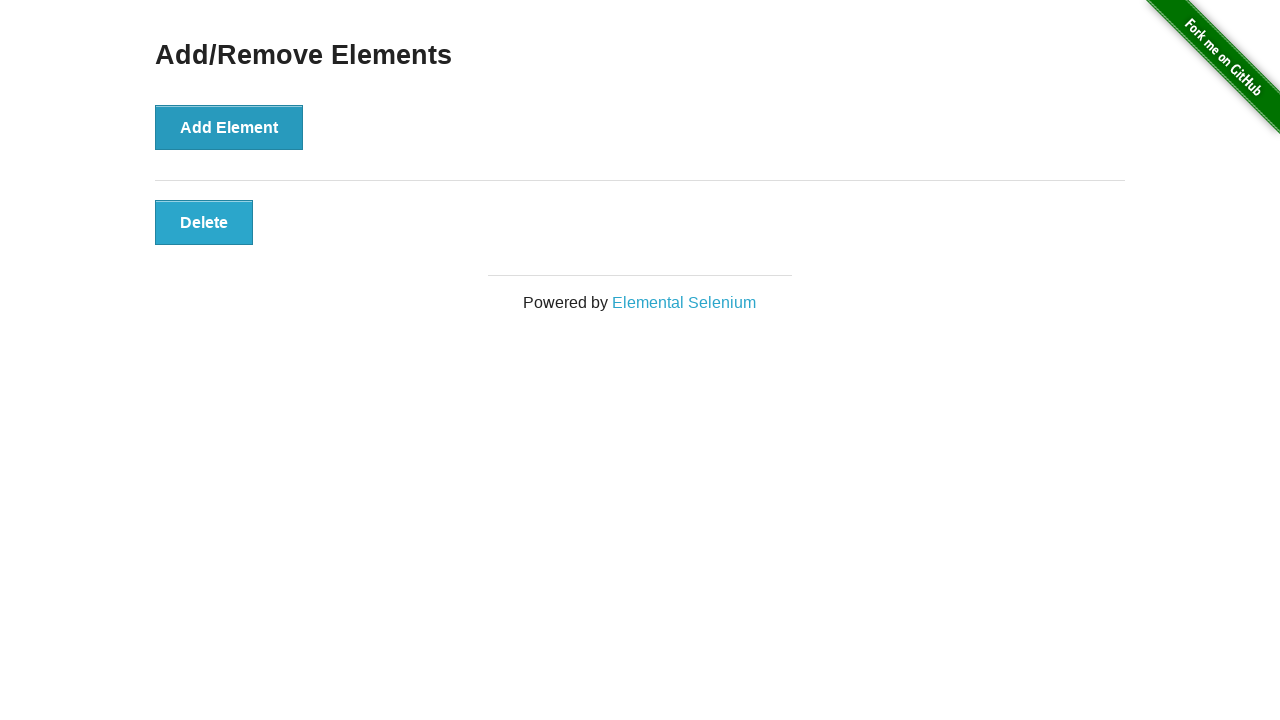

Clicked 'Add Element' button at (229, 127) on button:has-text('Add Element')
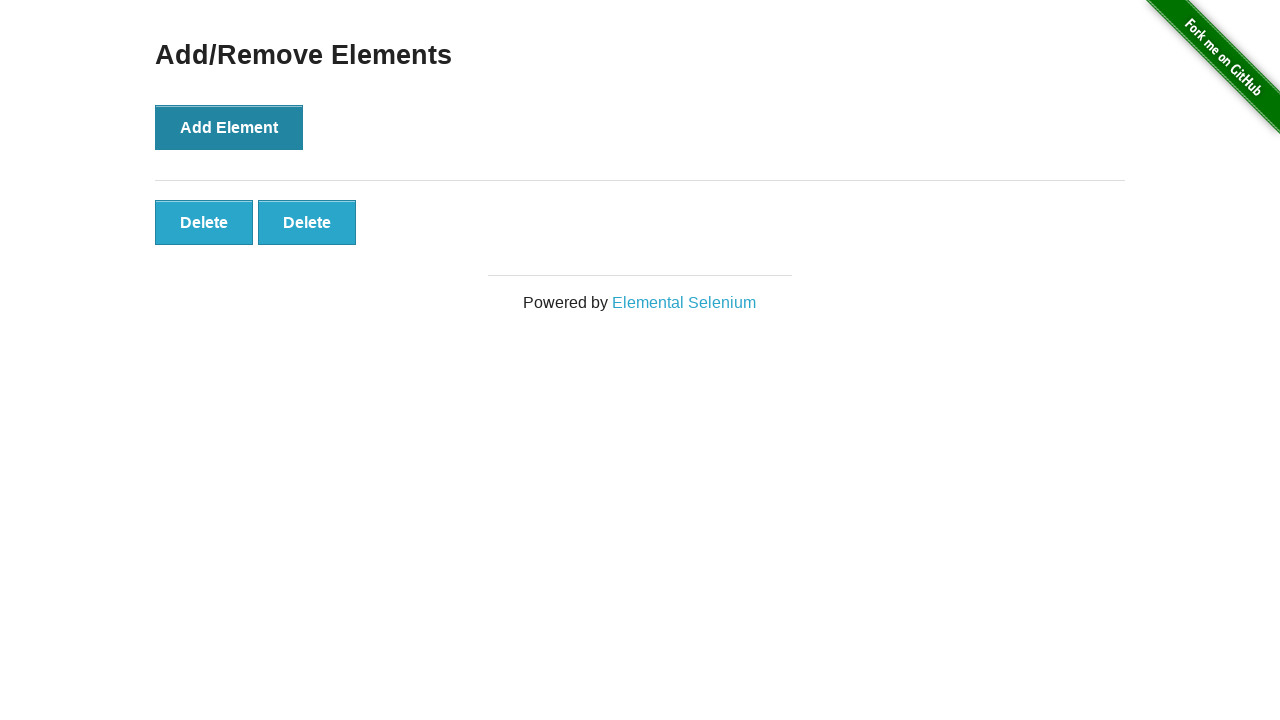

Clicked 'Add Element' button at (229, 127) on button:has-text('Add Element')
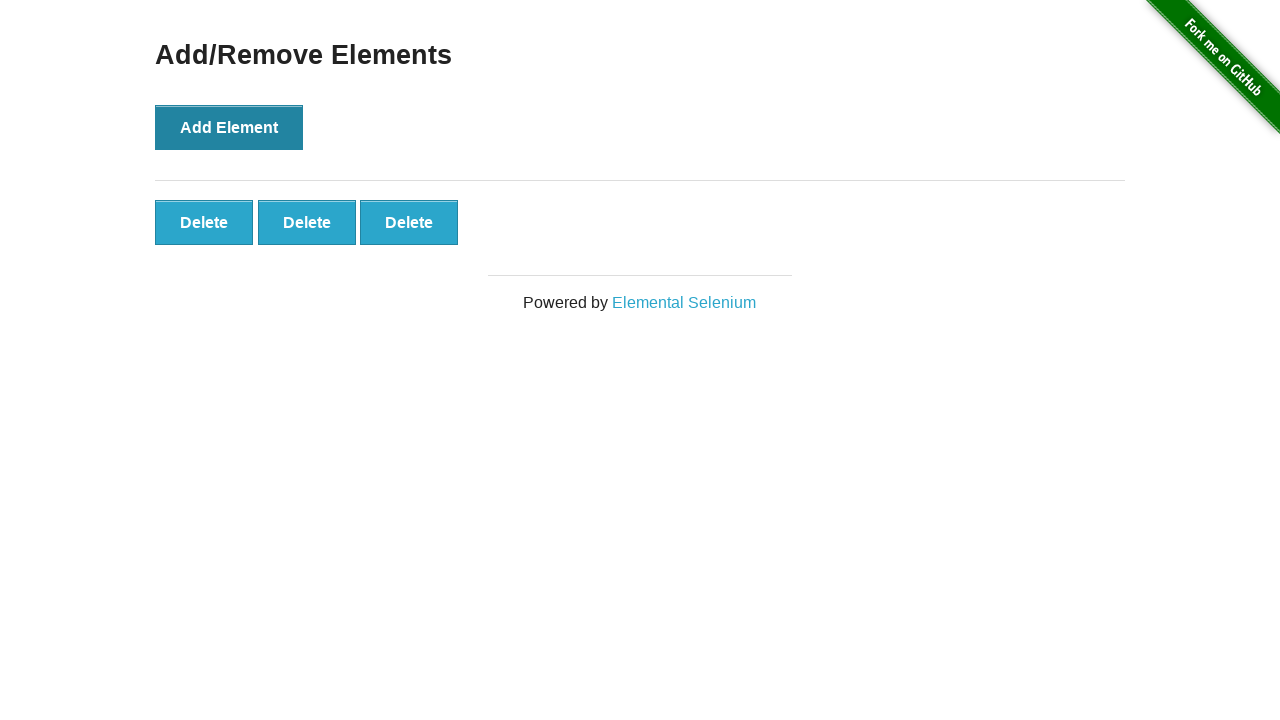

Clicked 'Add Element' button at (229, 127) on button:has-text('Add Element')
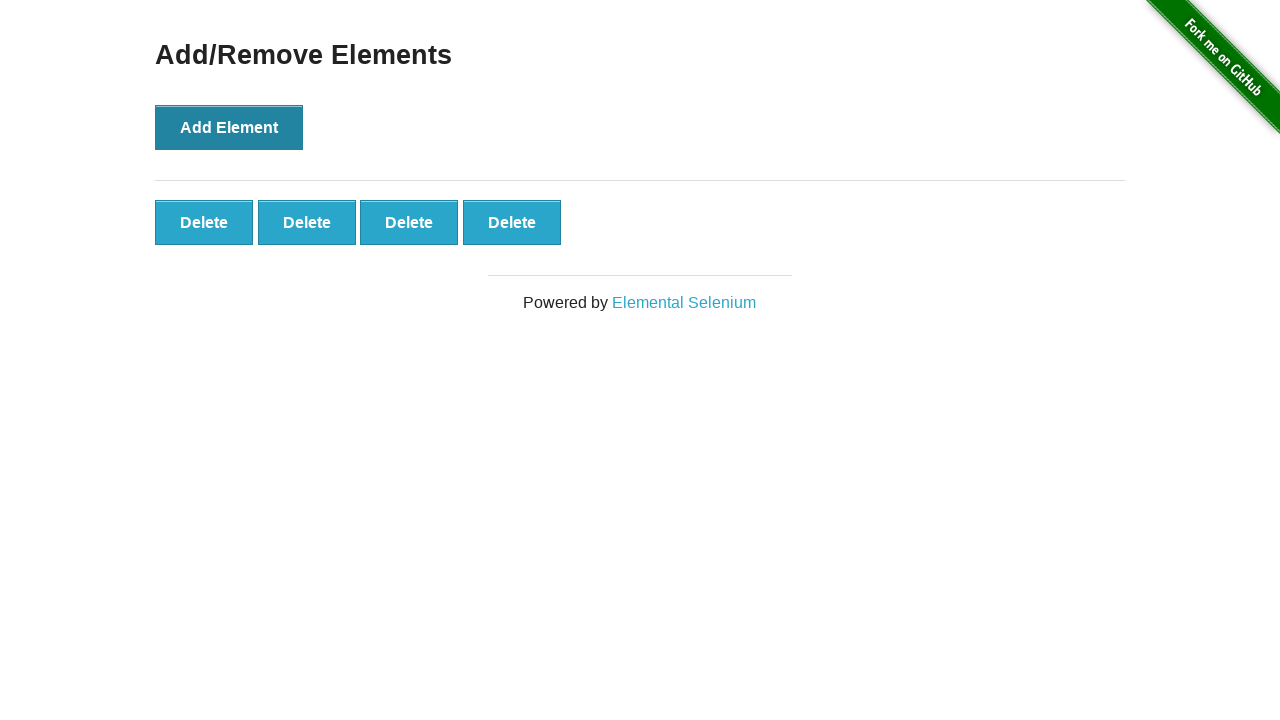

Clicked 'Add Element' button at (229, 127) on button:has-text('Add Element')
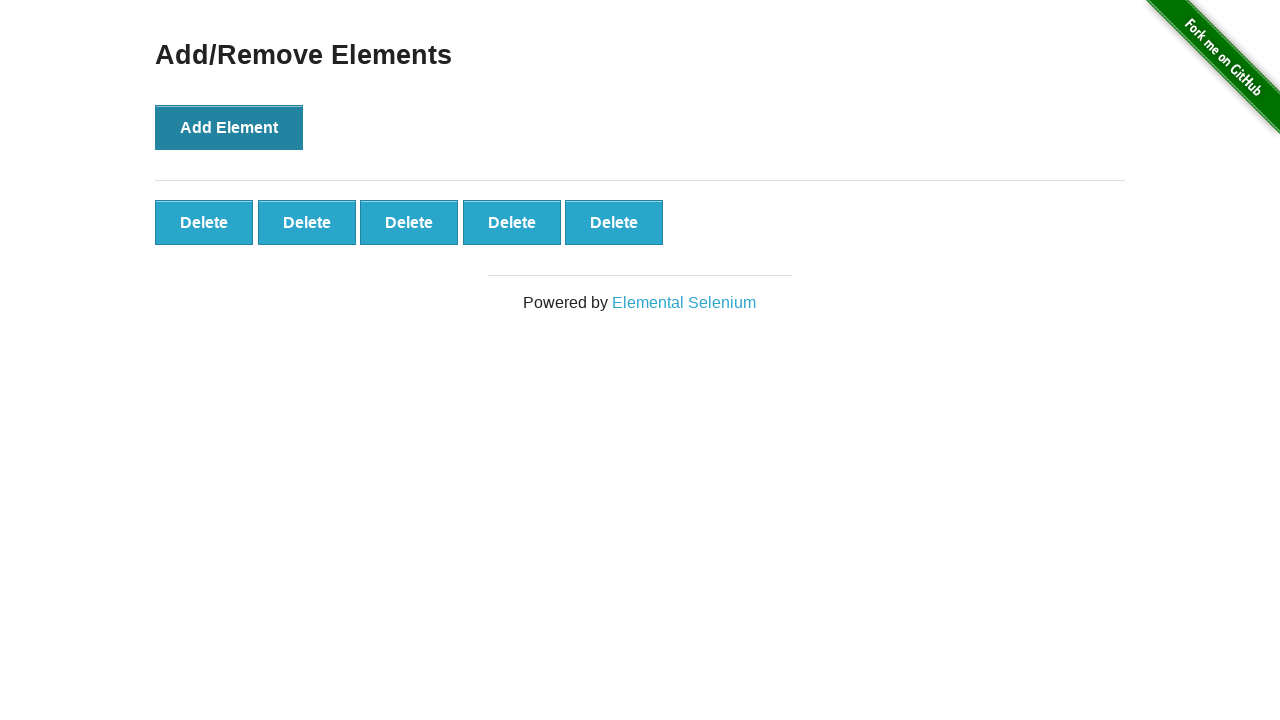

Verified that added elements are present on the page
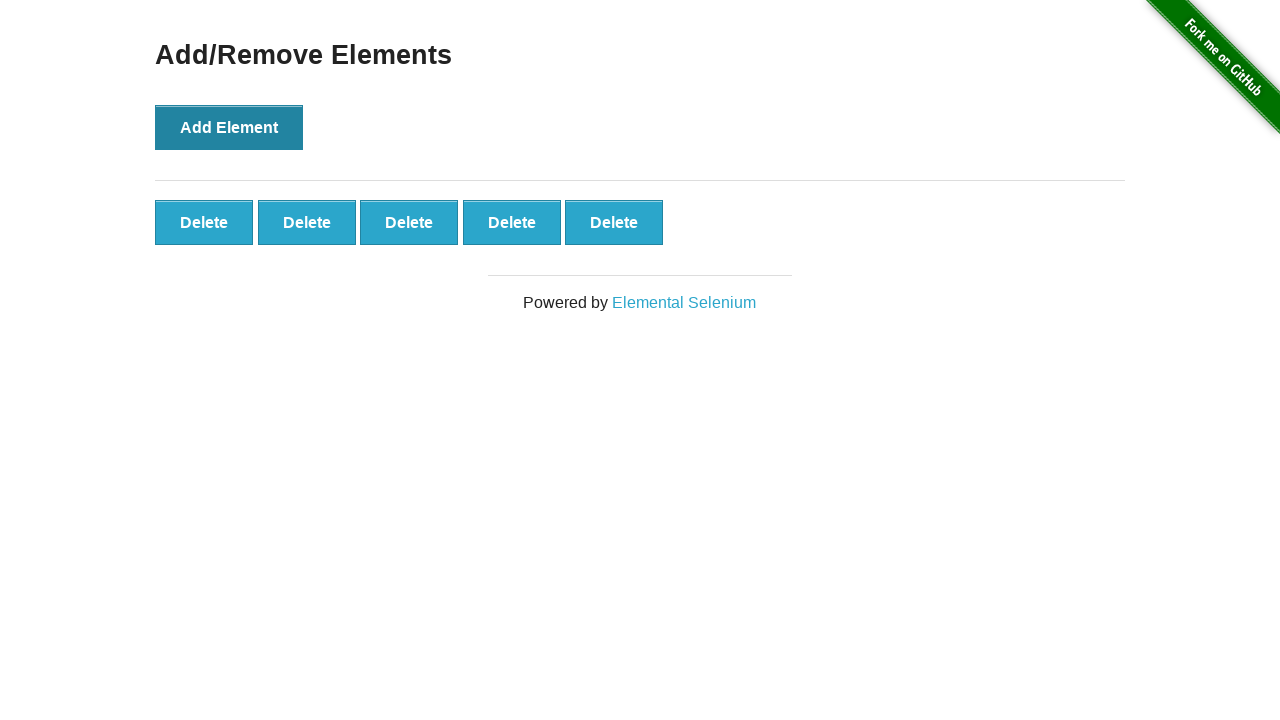

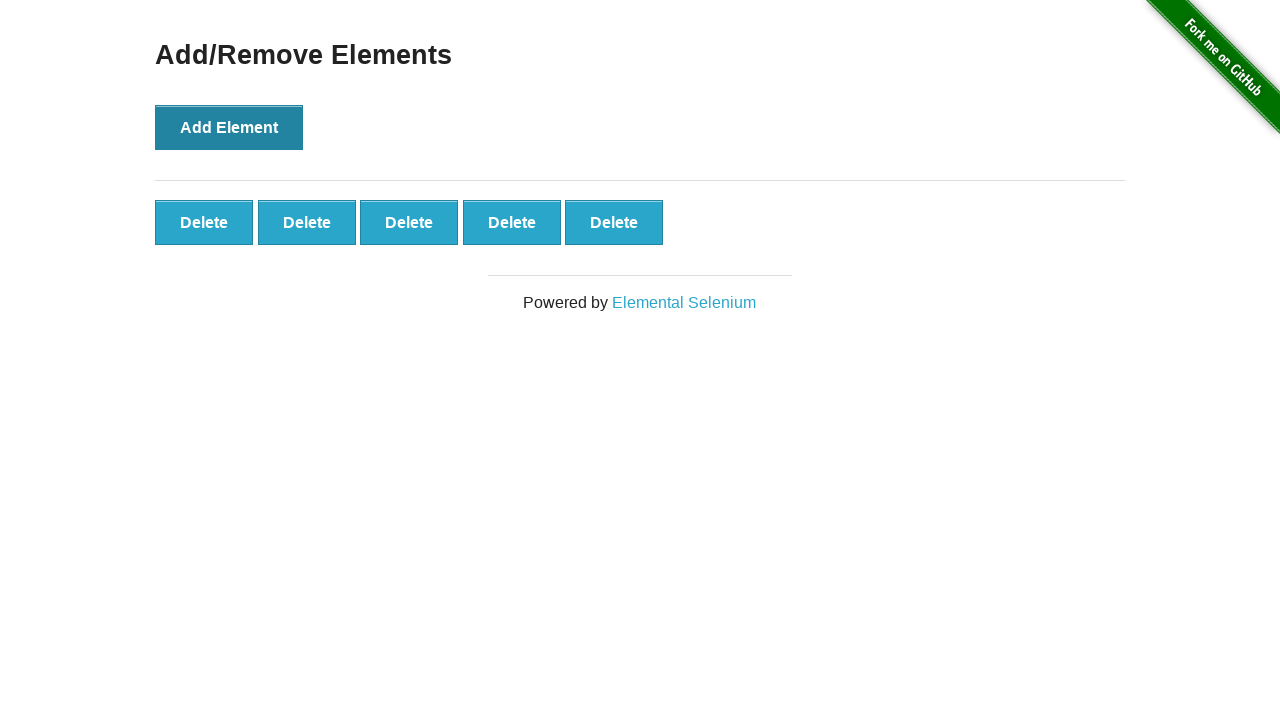